Tests JavaScript alert handling by clicking the first button to trigger an alert, accepting it, and verifying the result message displays "You successfully clicked an alert"

Starting URL: https://the-internet.herokuapp.com/javascript_alerts

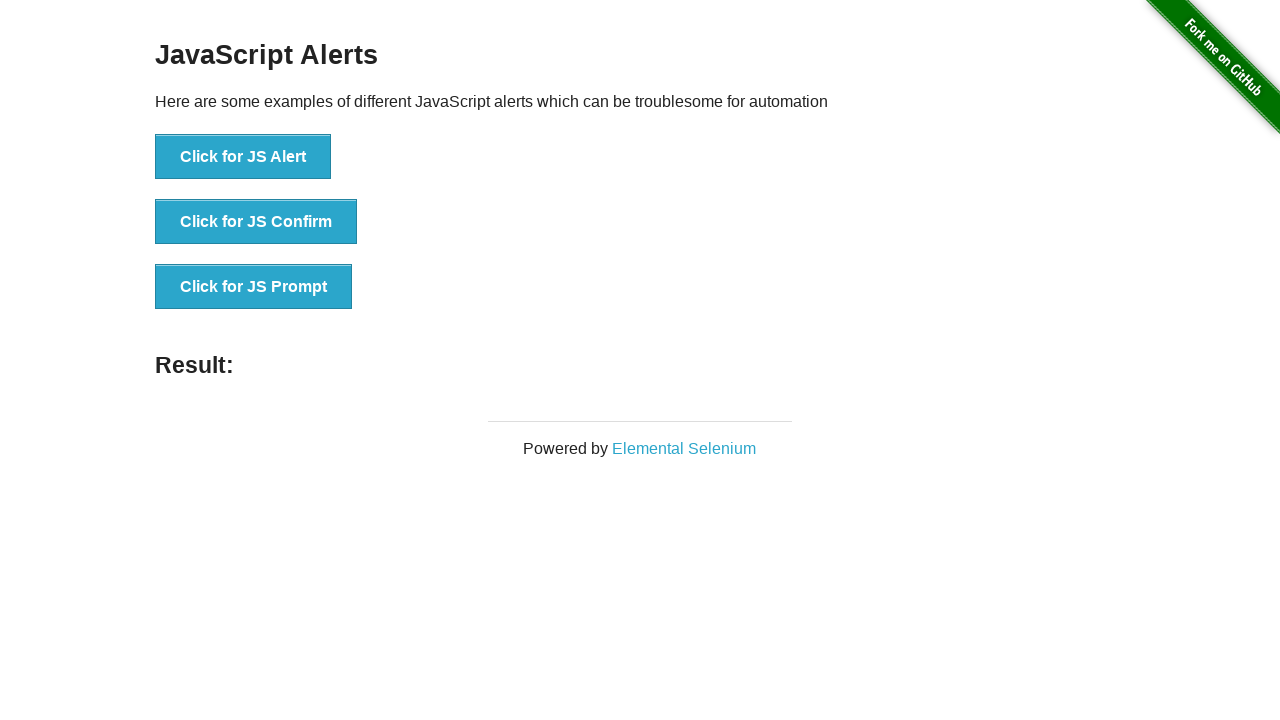

Clicked the 'Click for JS Alert' button to trigger JavaScript alert at (243, 157) on xpath=//*[text()='Click for JS Alert']
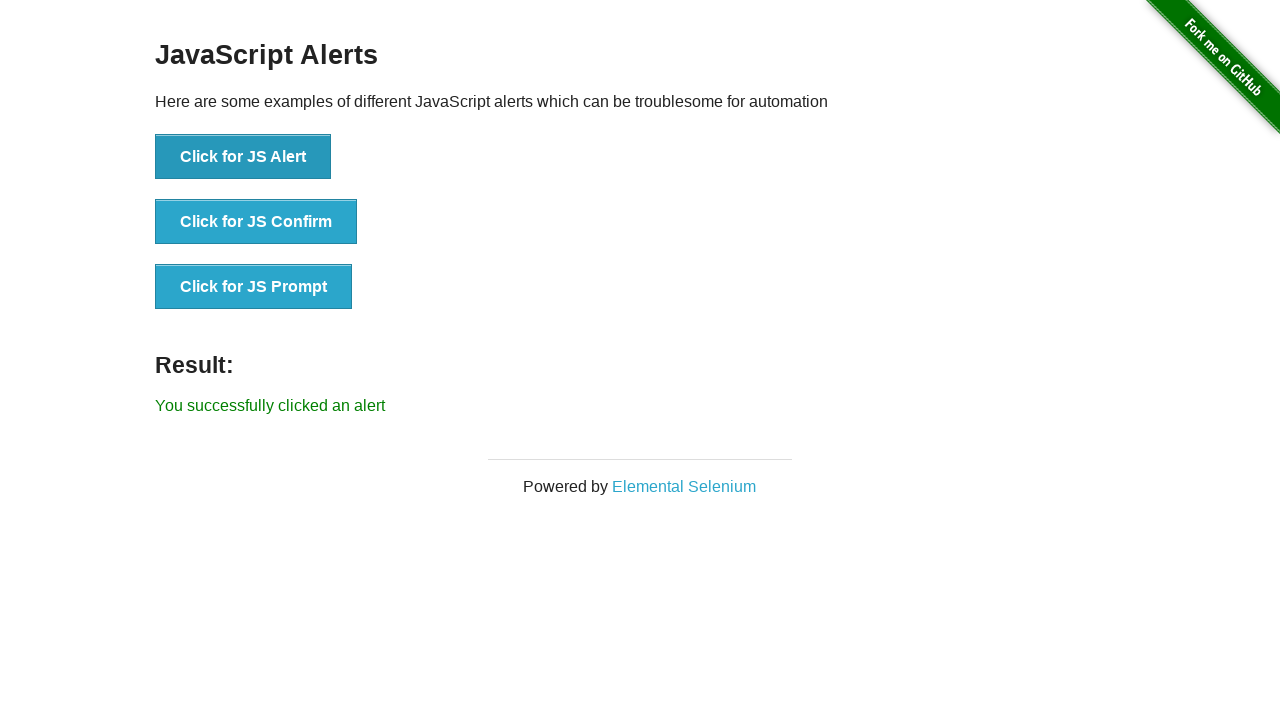

Set up dialog handler to accept alerts
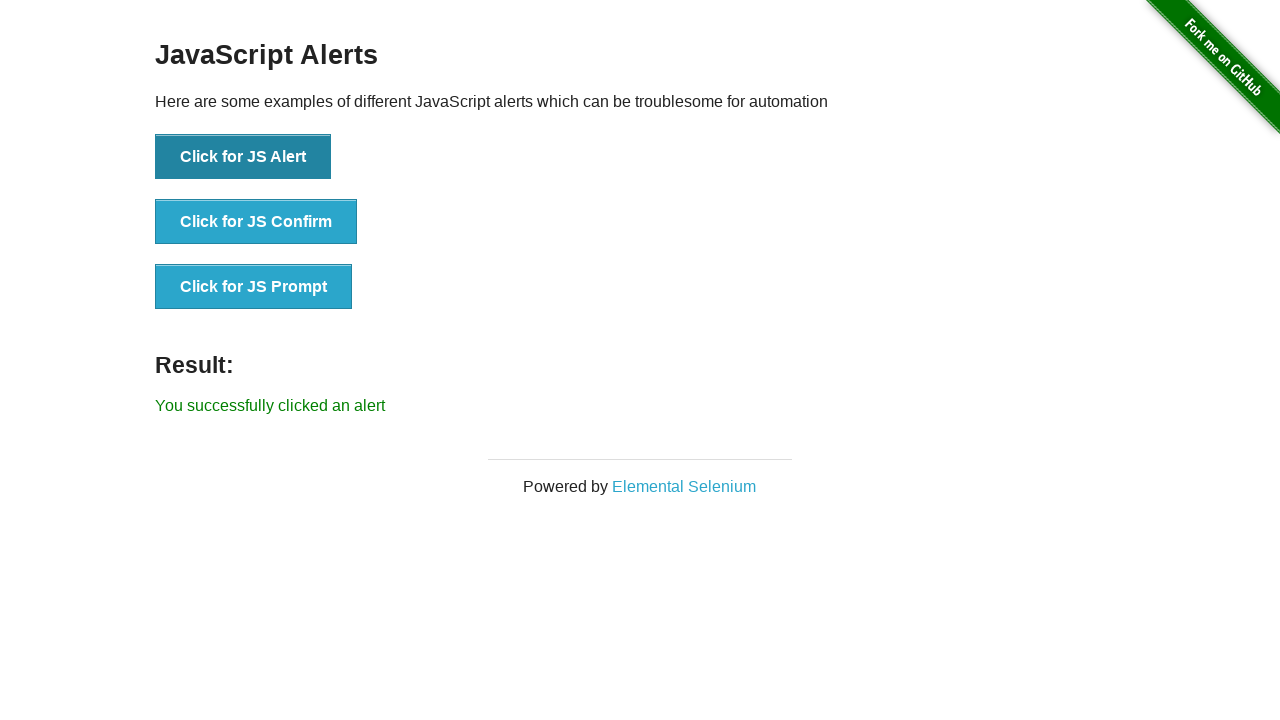

Clicked the 'Click for JS Alert' button again to trigger and accept the alert at (243, 157) on xpath=//*[text()='Click for JS Alert']
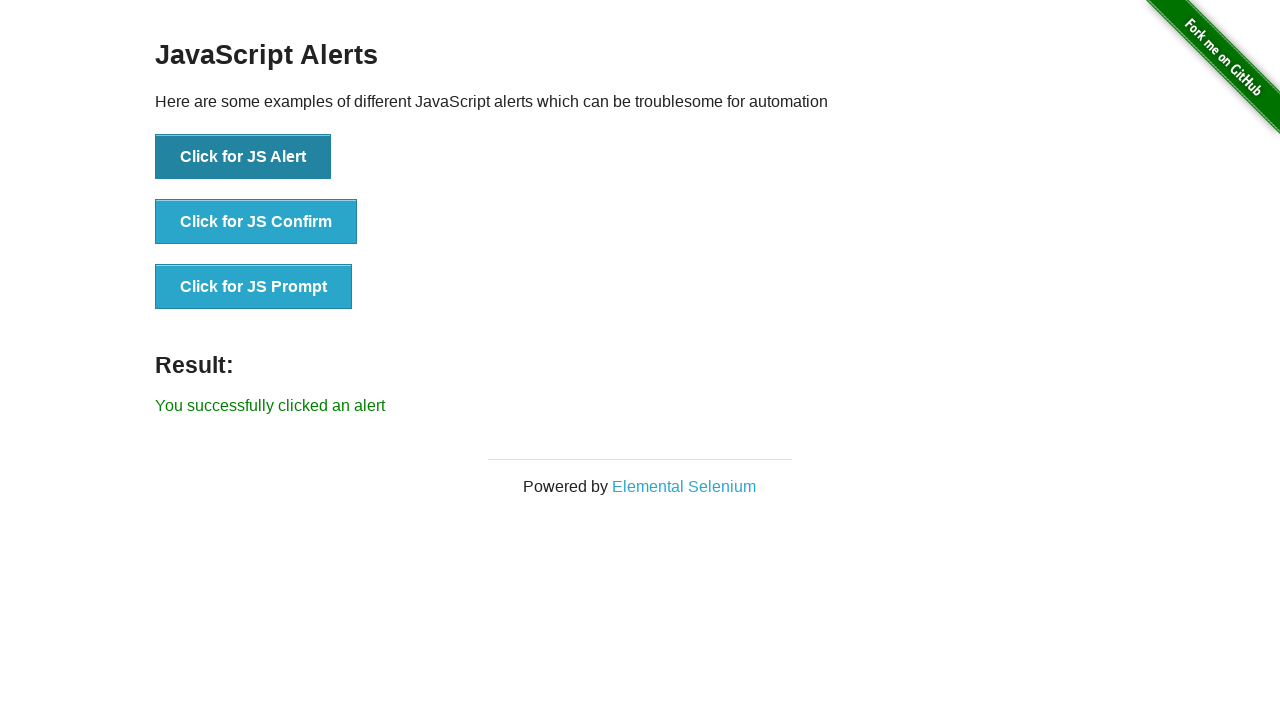

Verified success message 'You successfully clicked an alert' is displayed
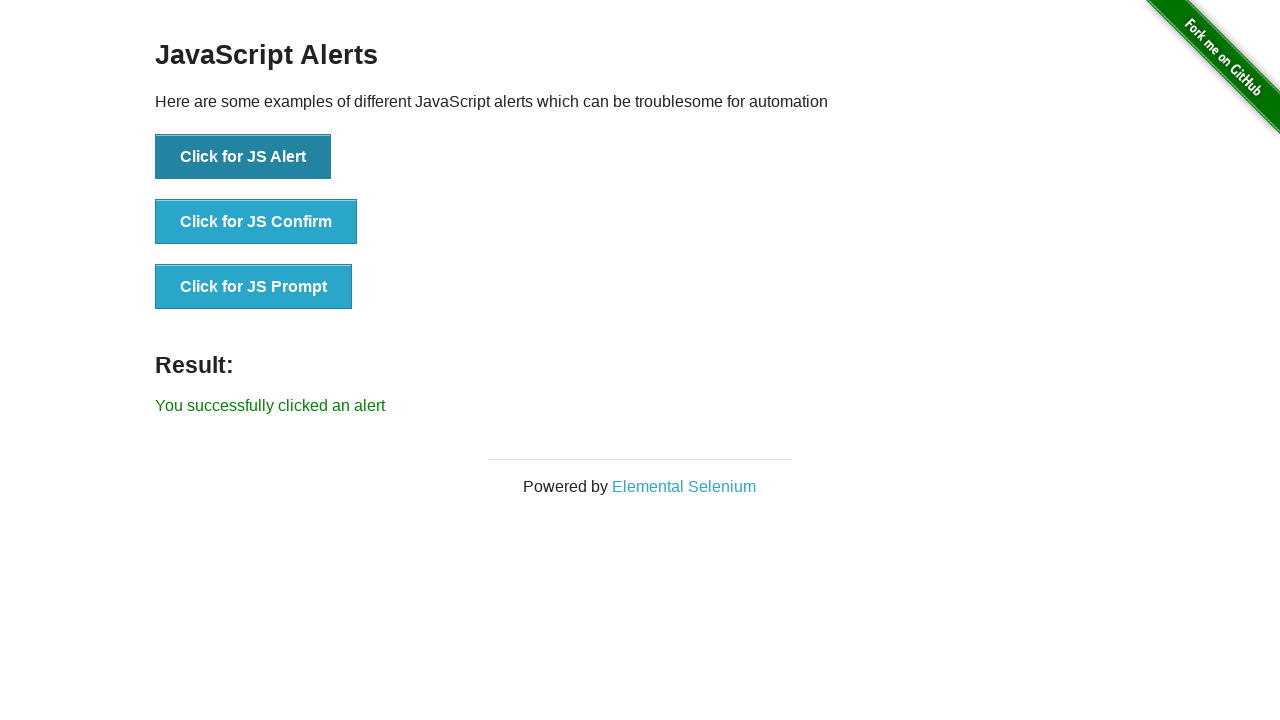

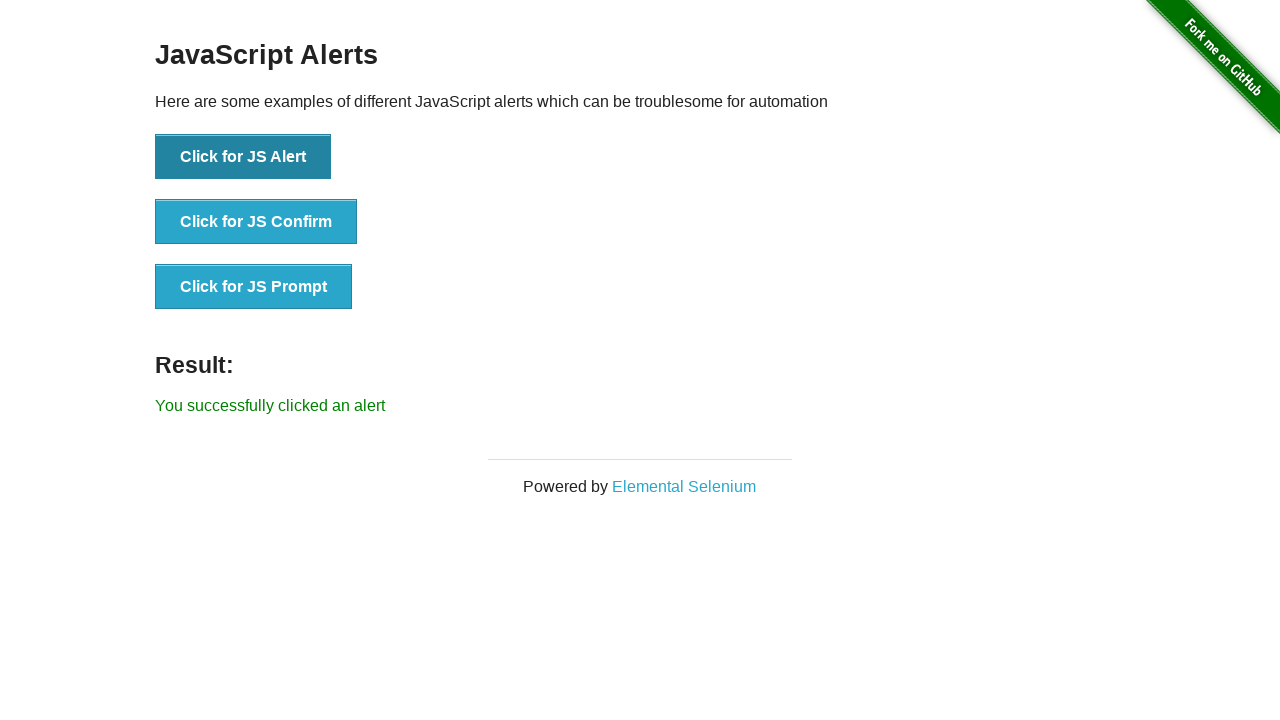